Tests DuckDuckGo search functionality by entering a search query and verifying the results page title

Starting URL: http://www.duckduckgo.com

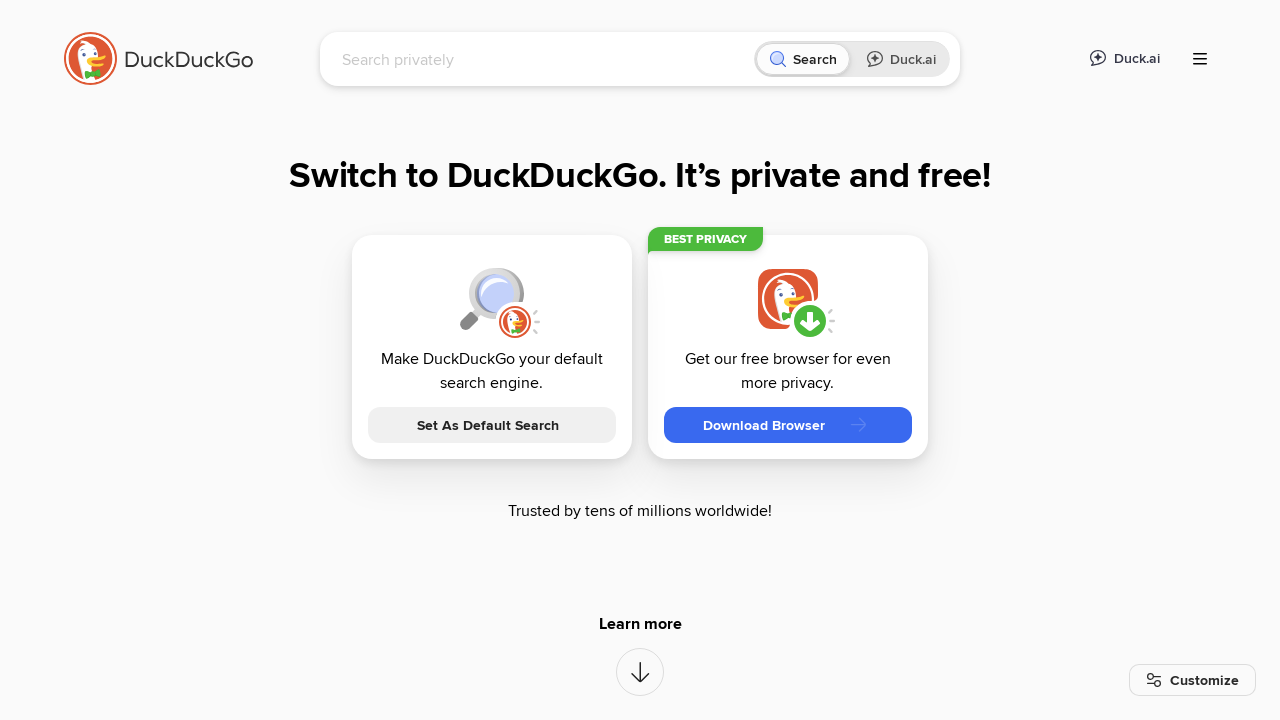

Filled search input field with 'BrowserStack' on input[name='q']
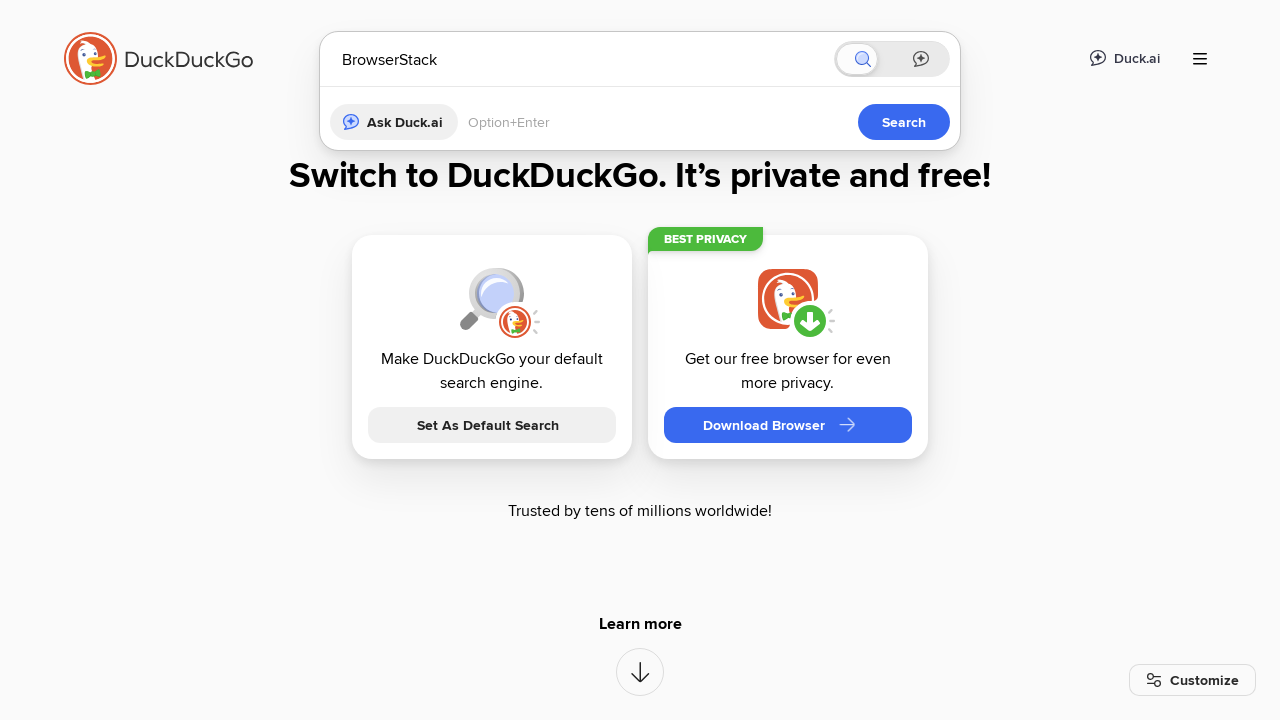

Pressed Enter to submit search query on input[name='q']
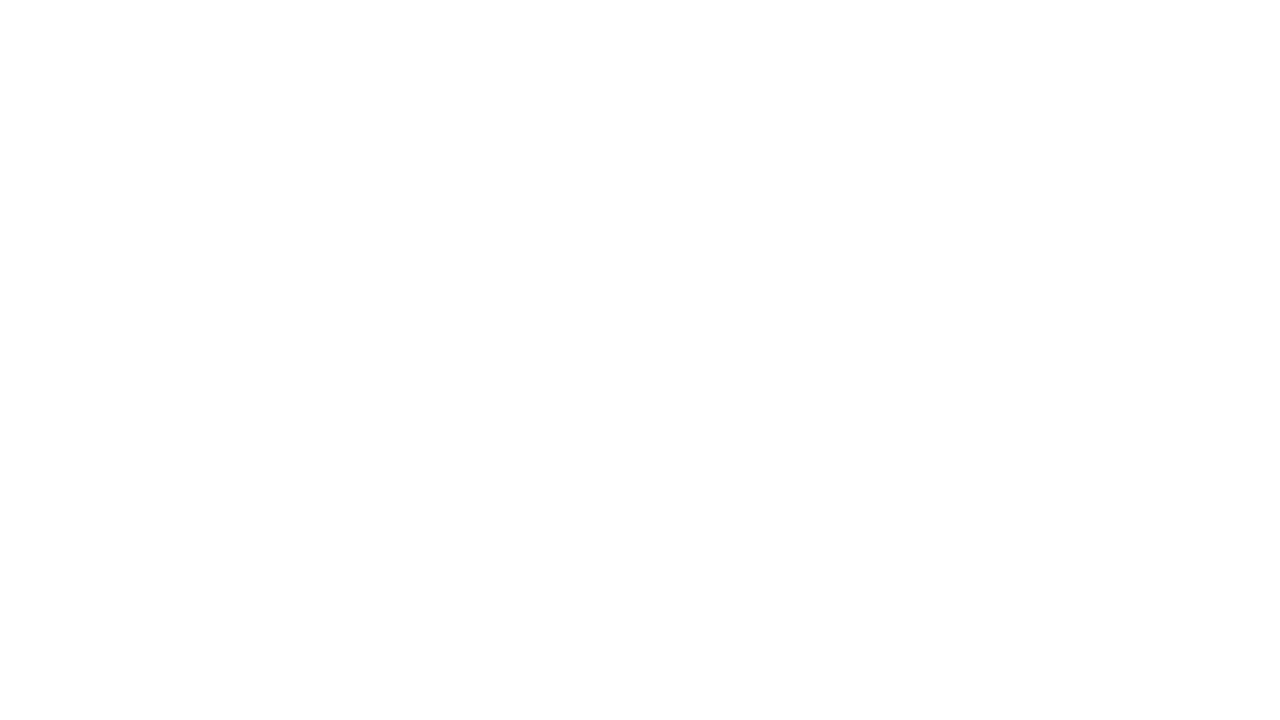

Verified search results page loaded with 'BrowserStack' in title
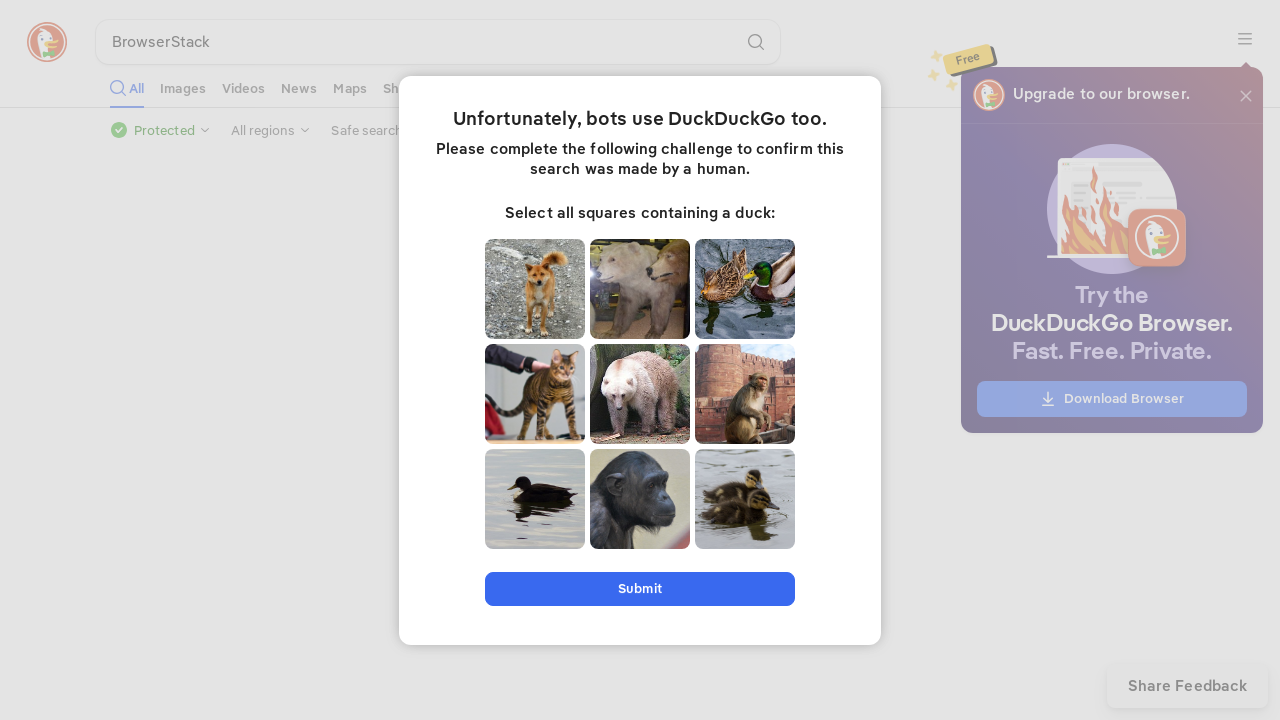

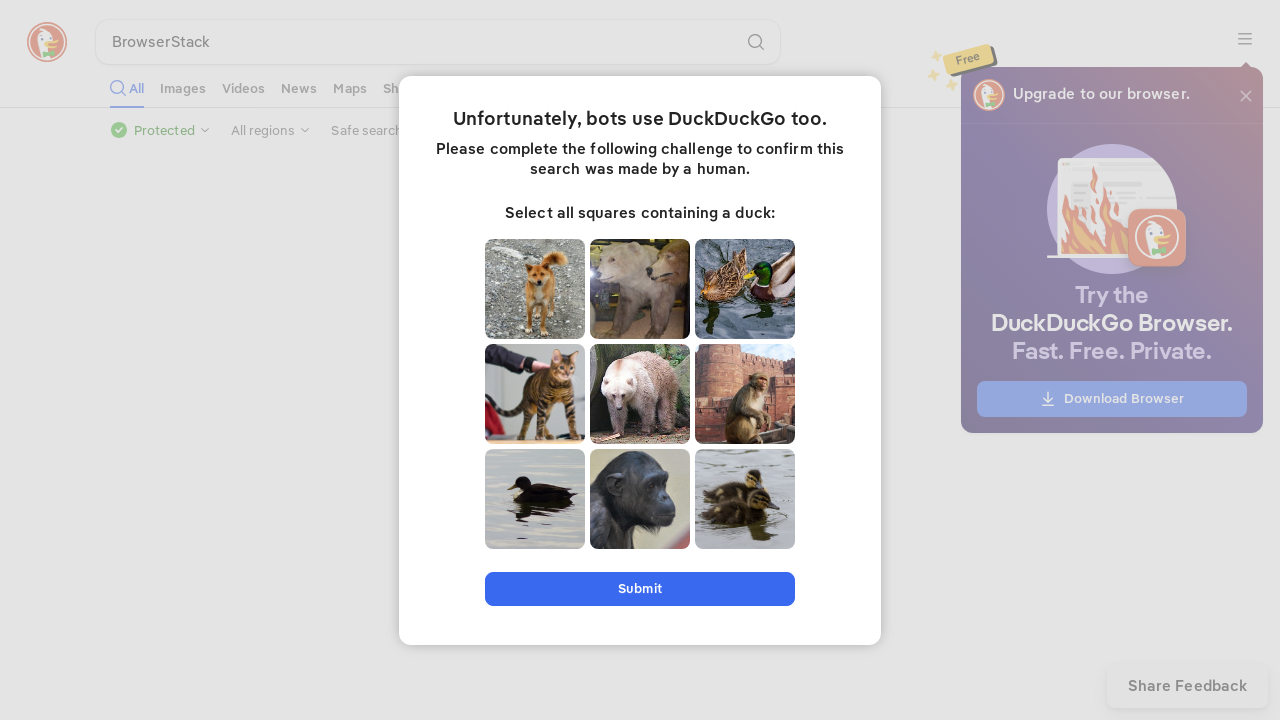